Tests that clicking on "Book ticket" tab when not logged in redirects to login page

Starting URL: http://railwayb1.somee.com/Page/HomePage.cshtml

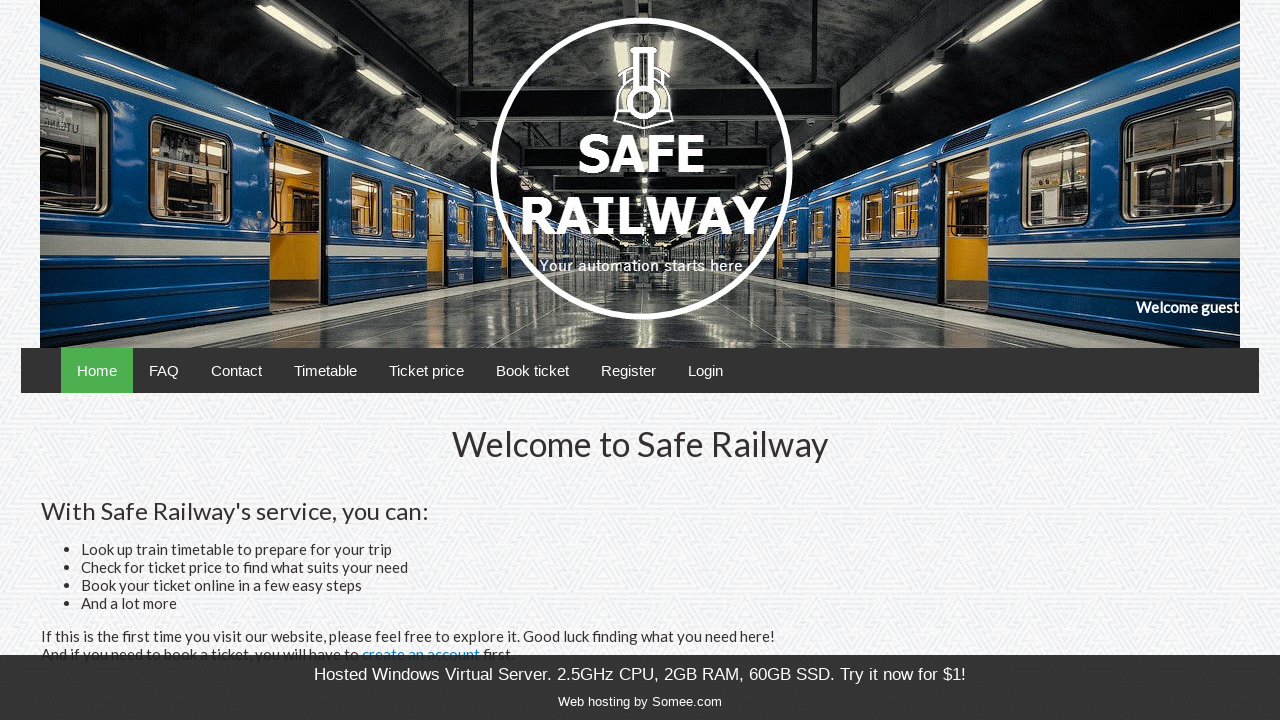

Clicked on 'Book ticket' tab at (532, 370) on xpath=//a[@href='/Page/BookTicketPage.cshtml']
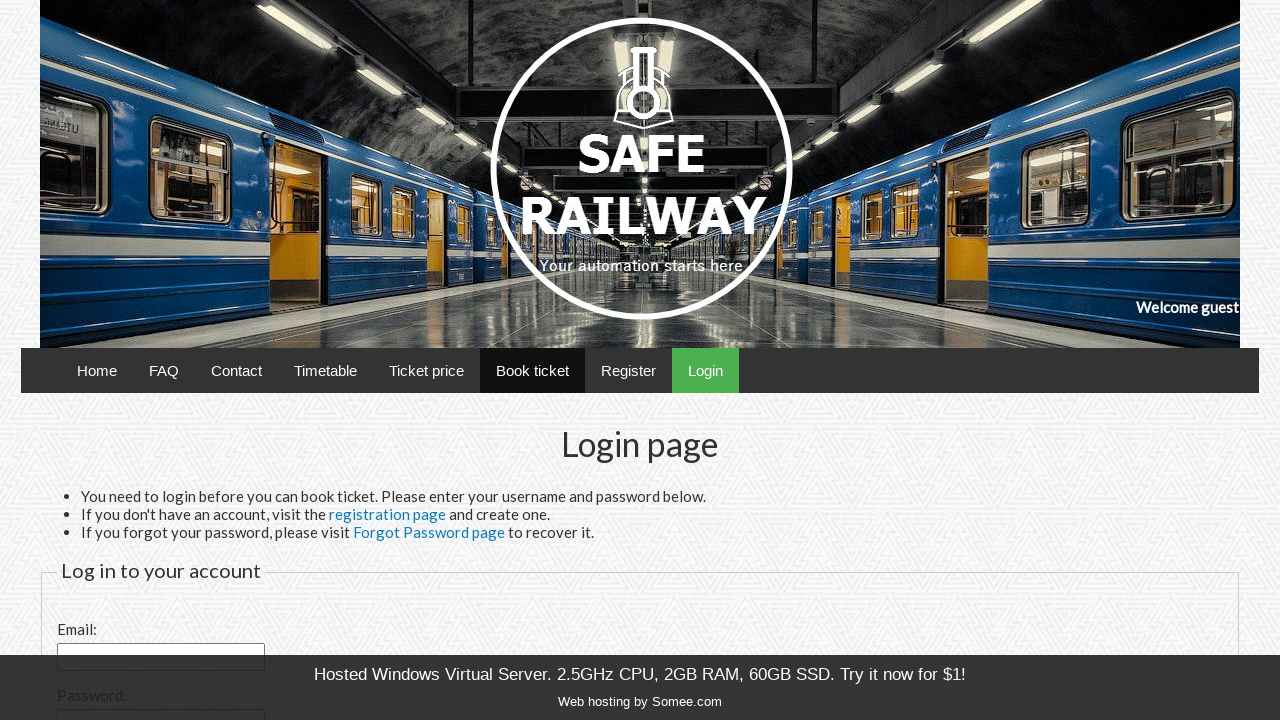

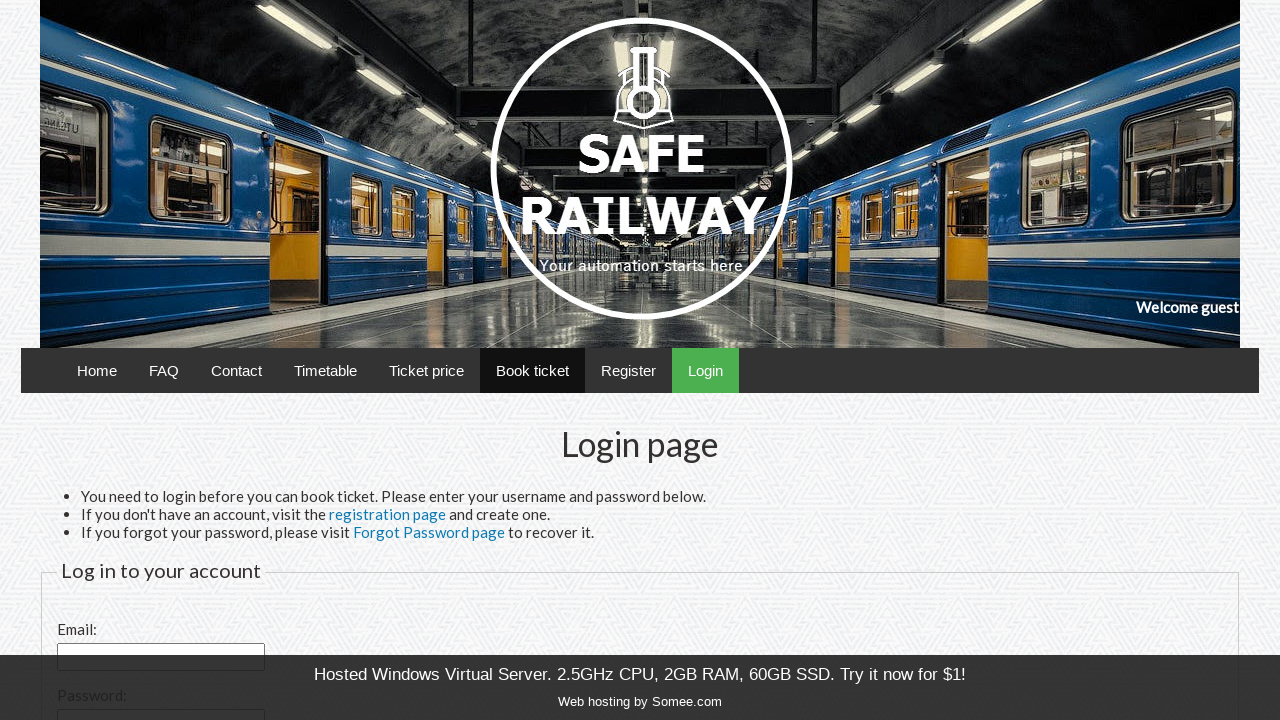